Navigates to Playwright documentation homepage and clicks the "Get Started" button

Starting URL: https://playwright.dev/

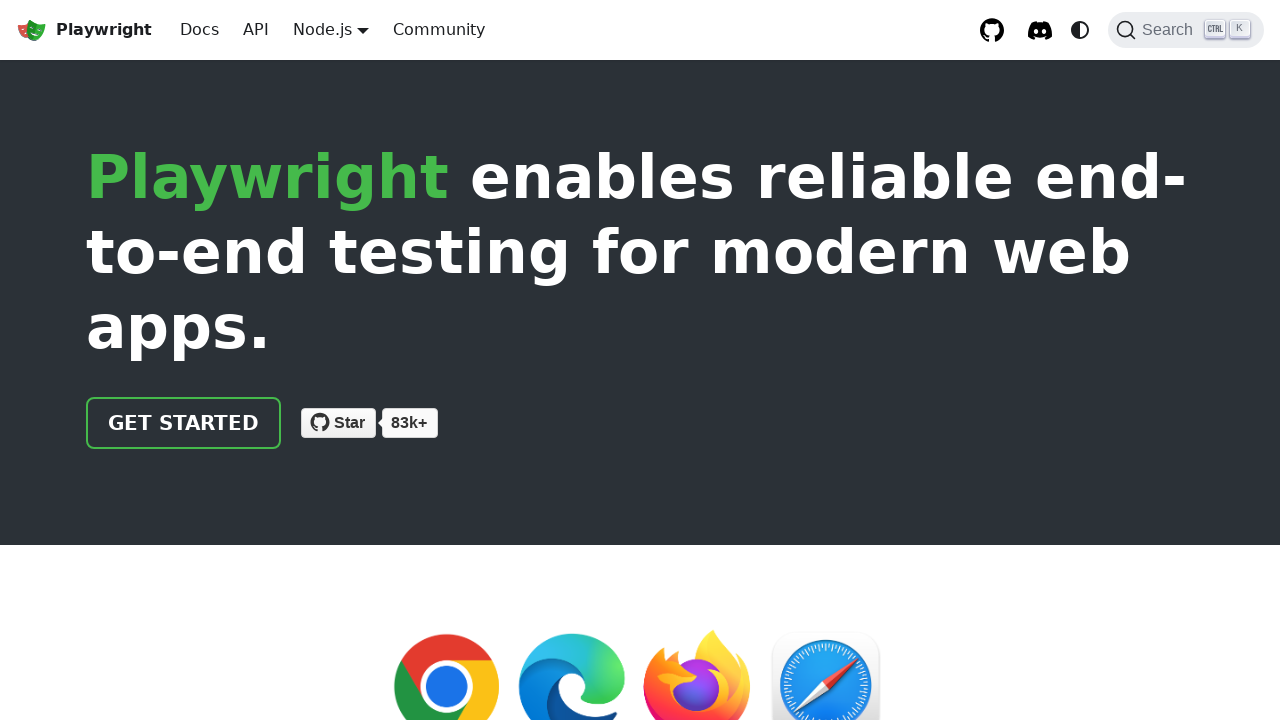

Clicked 'Get Started' button on Playwright documentation homepage at (184, 423) on text=Get Started
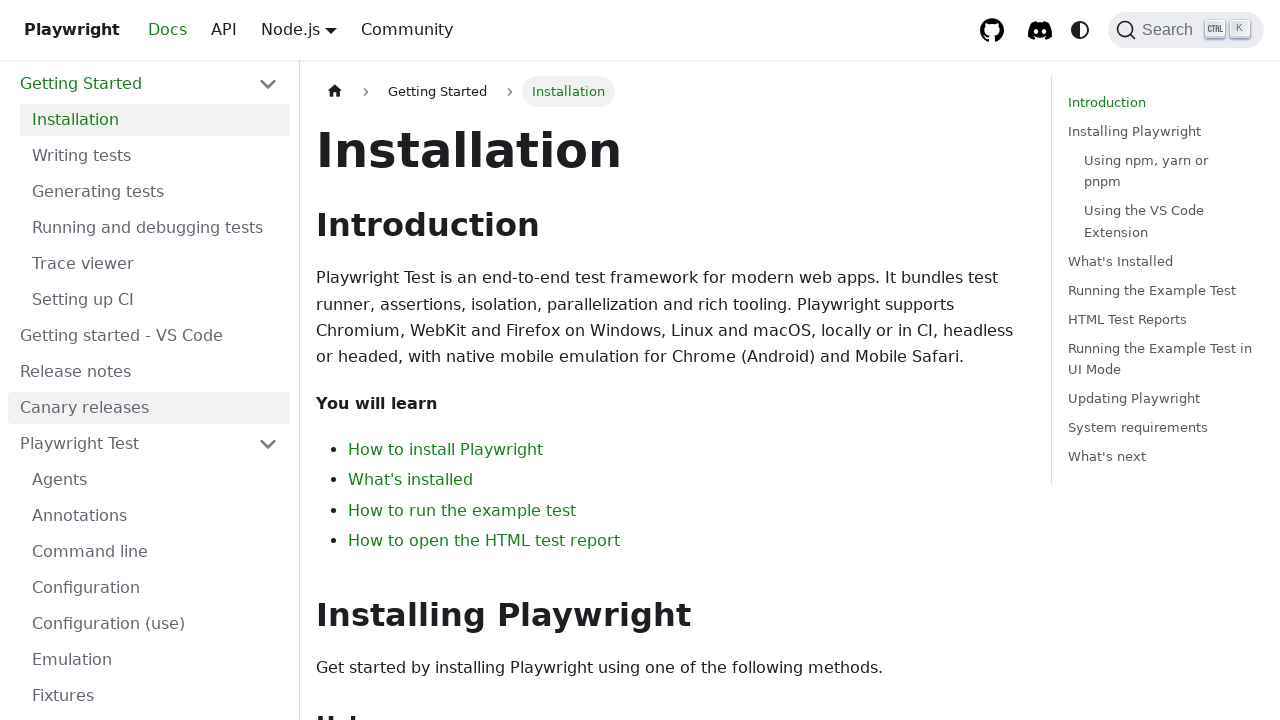

Waited for page to load and network to become idle
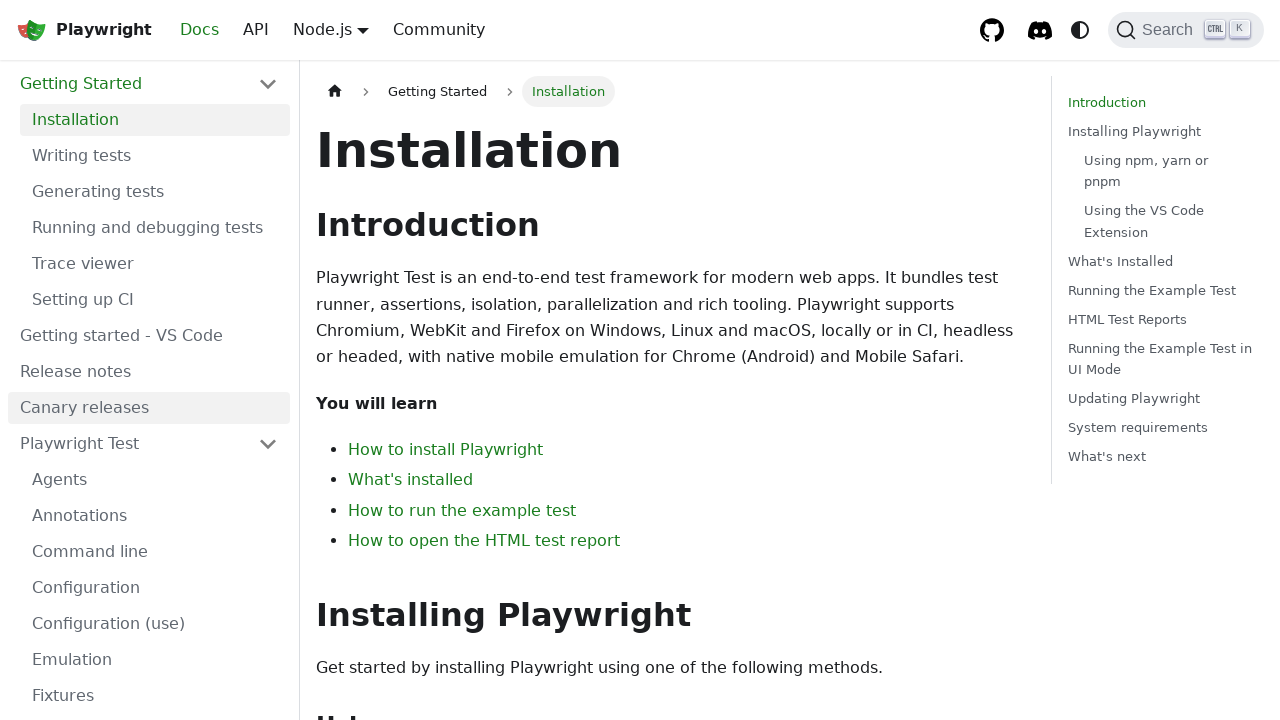

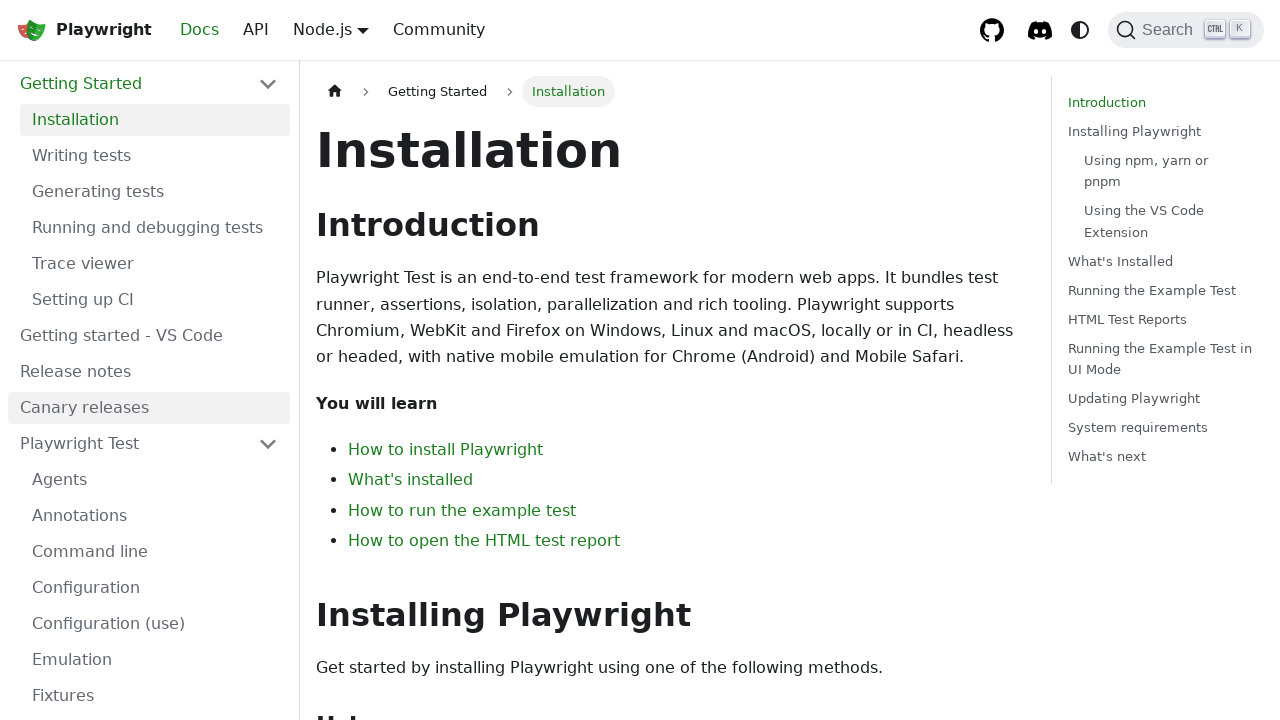